Tests dropdown functionality by verifying default selected values in simple dropdown and state selection dropdown, then selects "Option 2" from the simple dropdown and verifies the selection.

Starting URL: https://practice.cydeo.com/dropdown

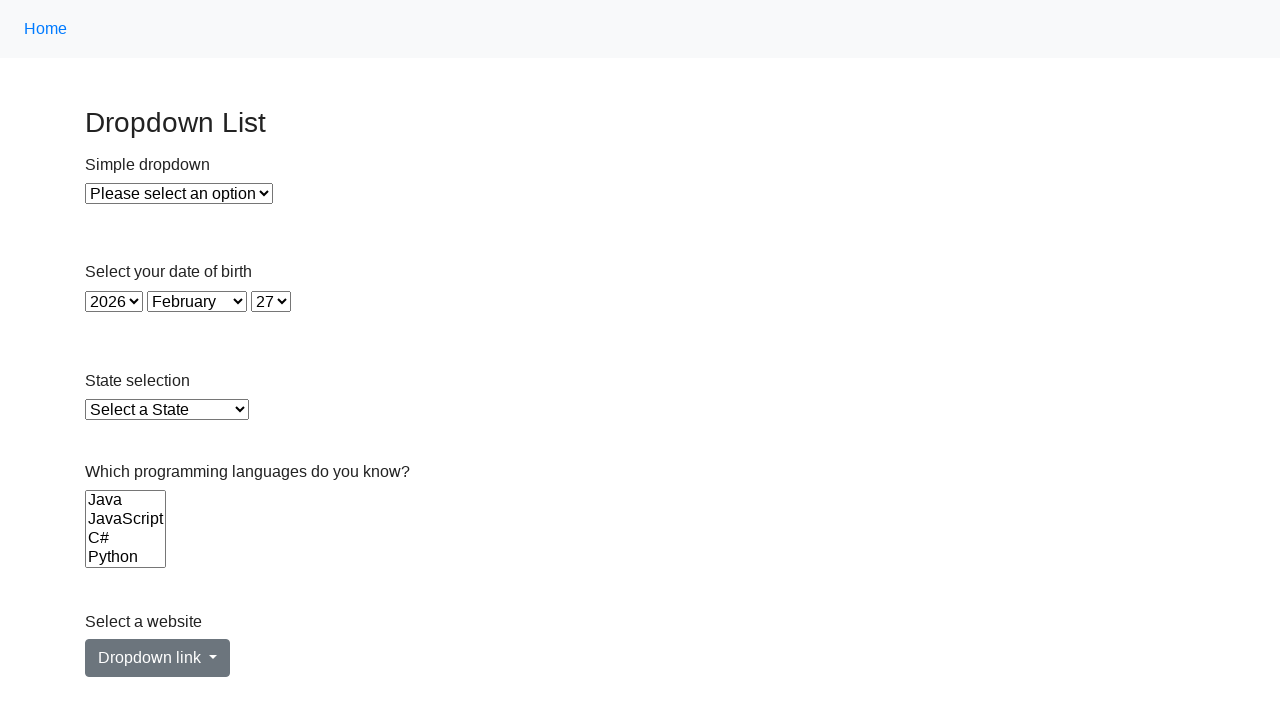

Located simple dropdown element
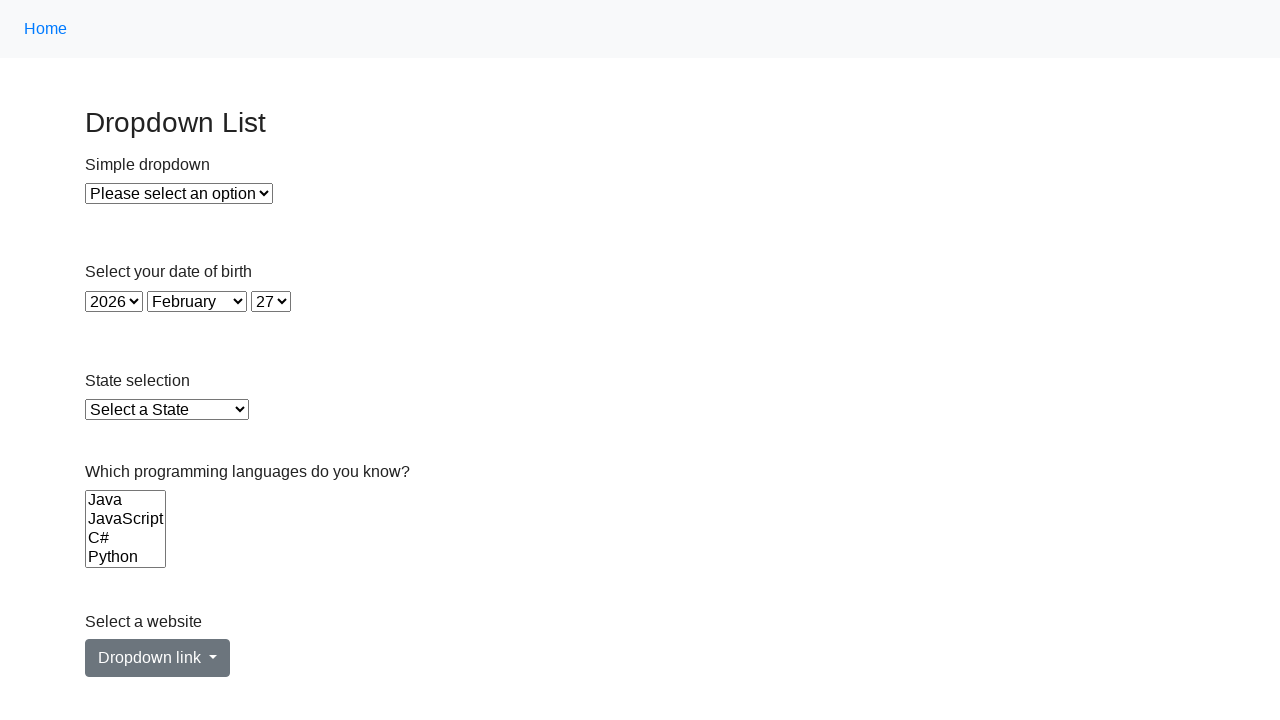

Verified simple dropdown default value is 'Please select an option'
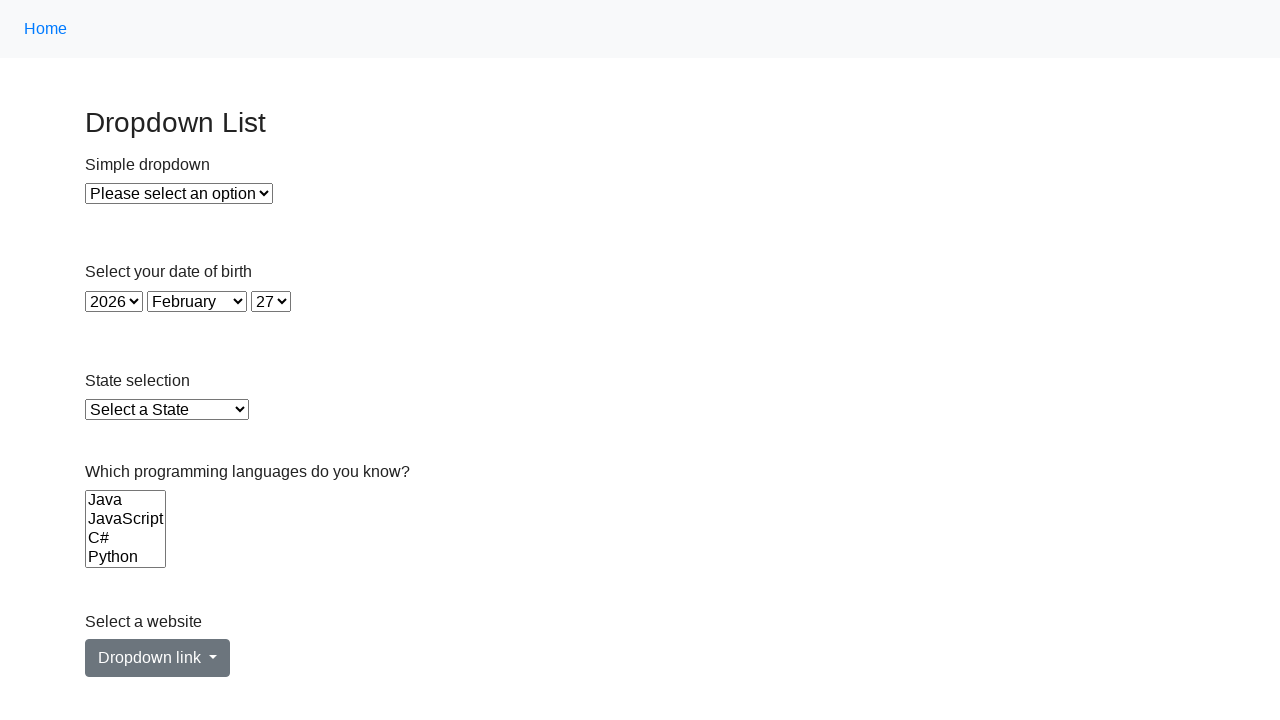

Located state selection dropdown element
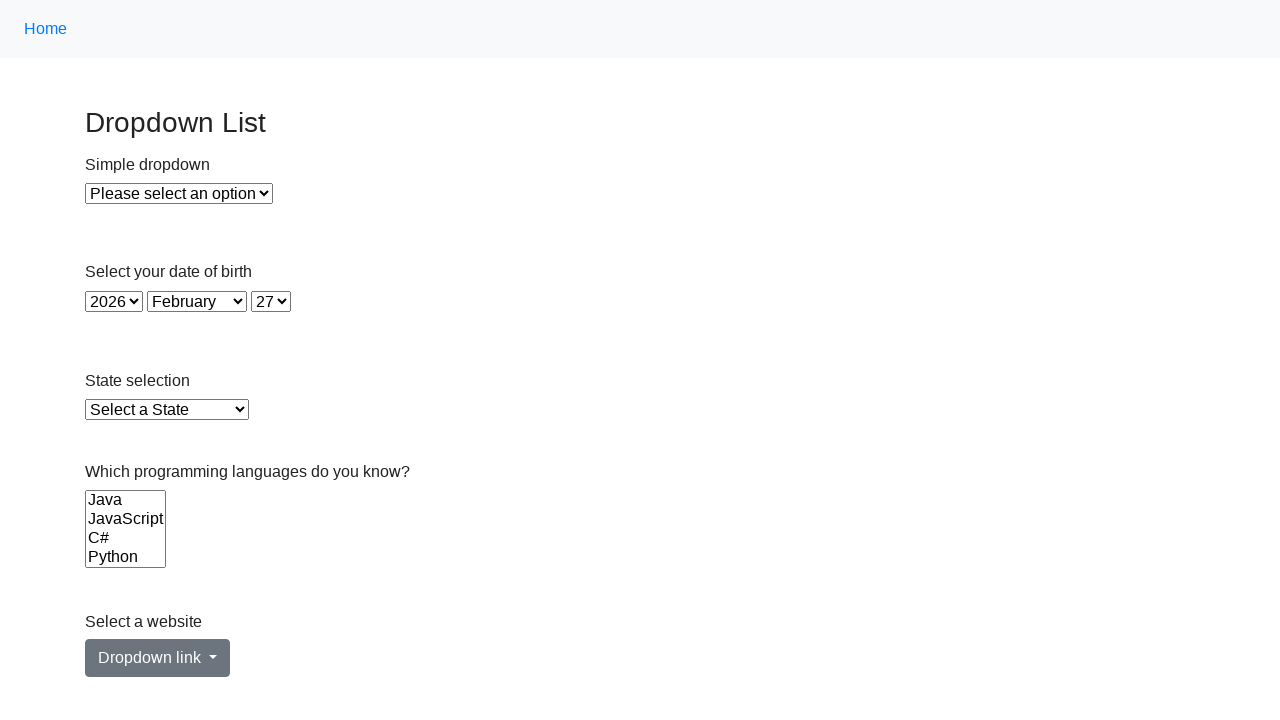

Verified state dropdown default value is 'Select a State'
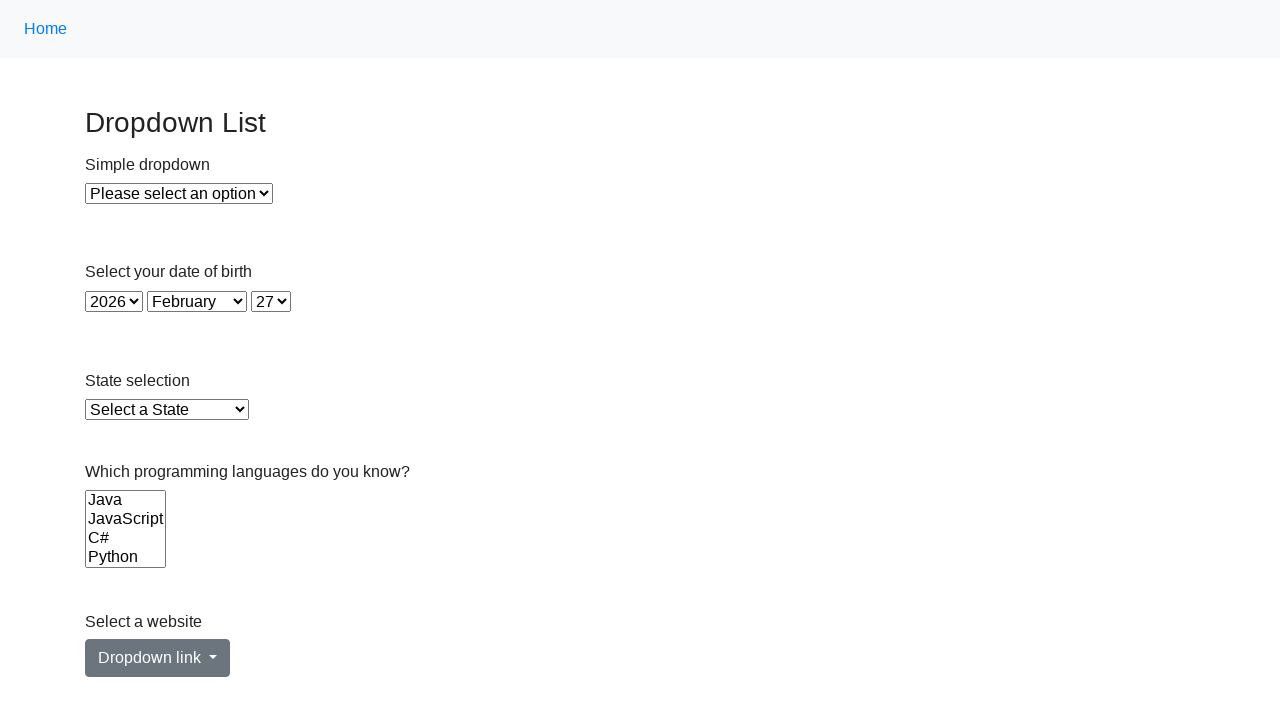

Selected 'Option 2' from simple dropdown using index 2 on select#dropdown
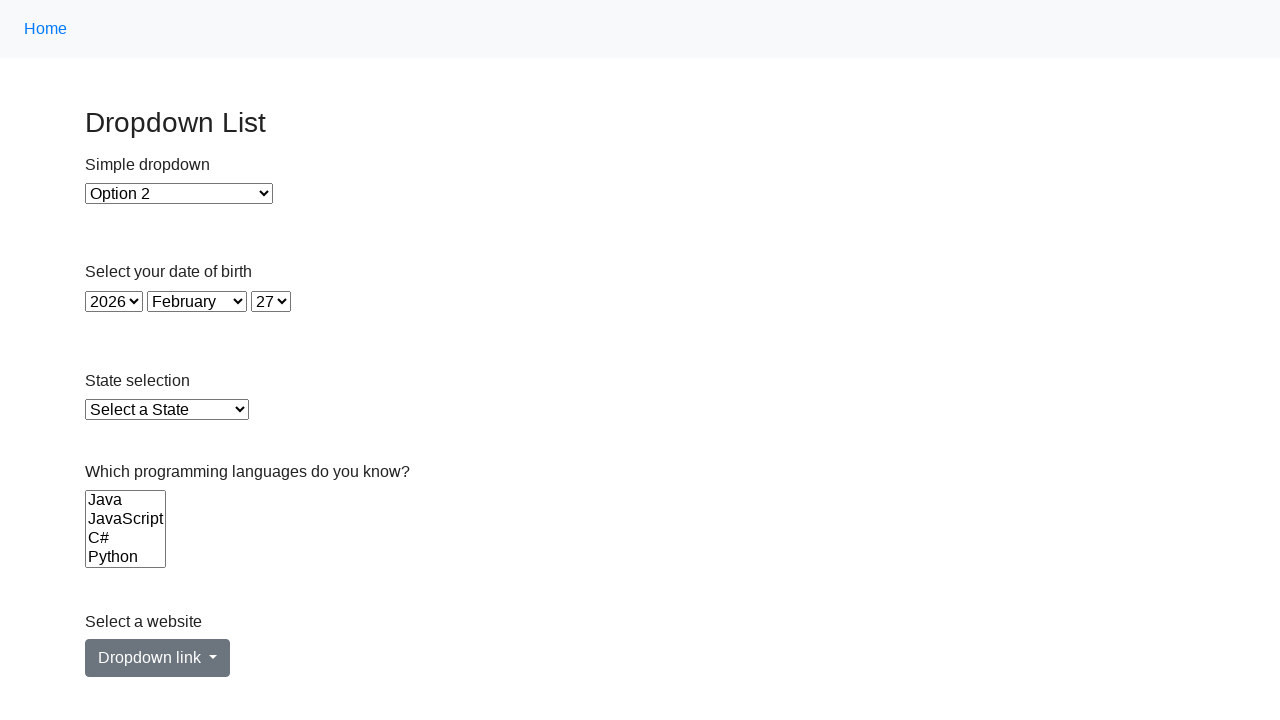

Selected 'Option 2' from simple dropdown using value '2' on select#dropdown
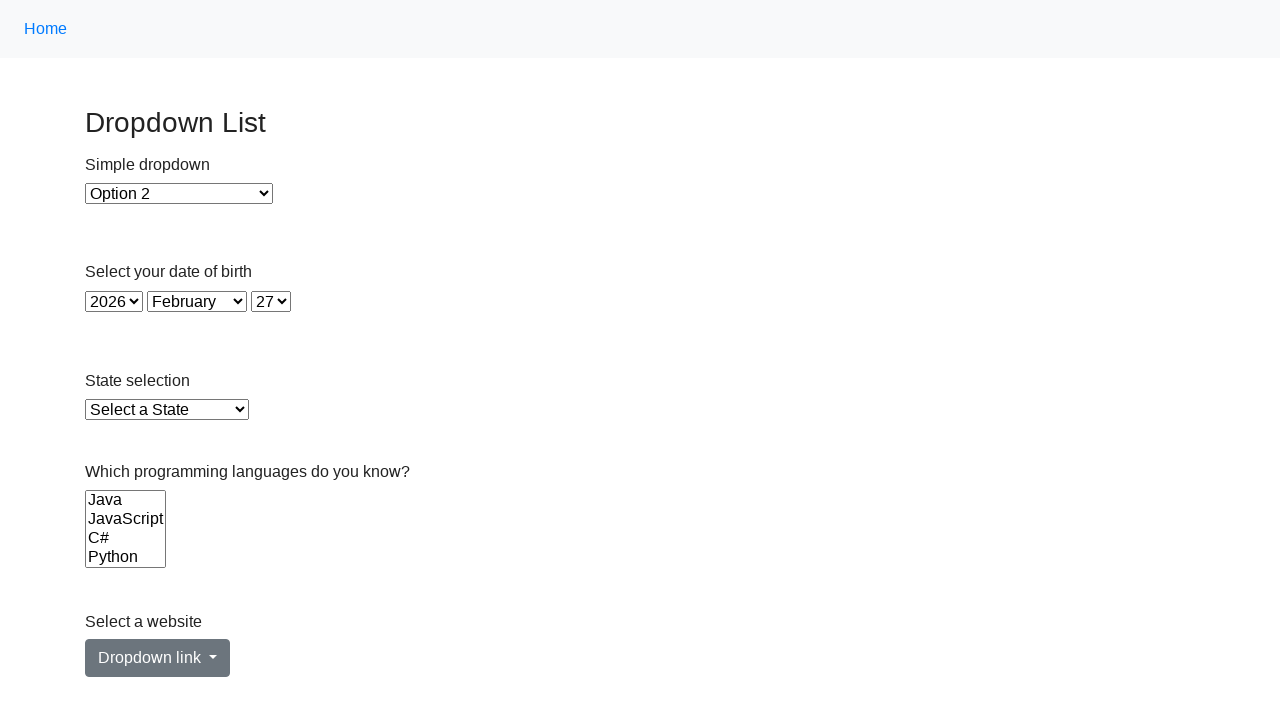

Selected 'Option 2' from simple dropdown using label on select#dropdown
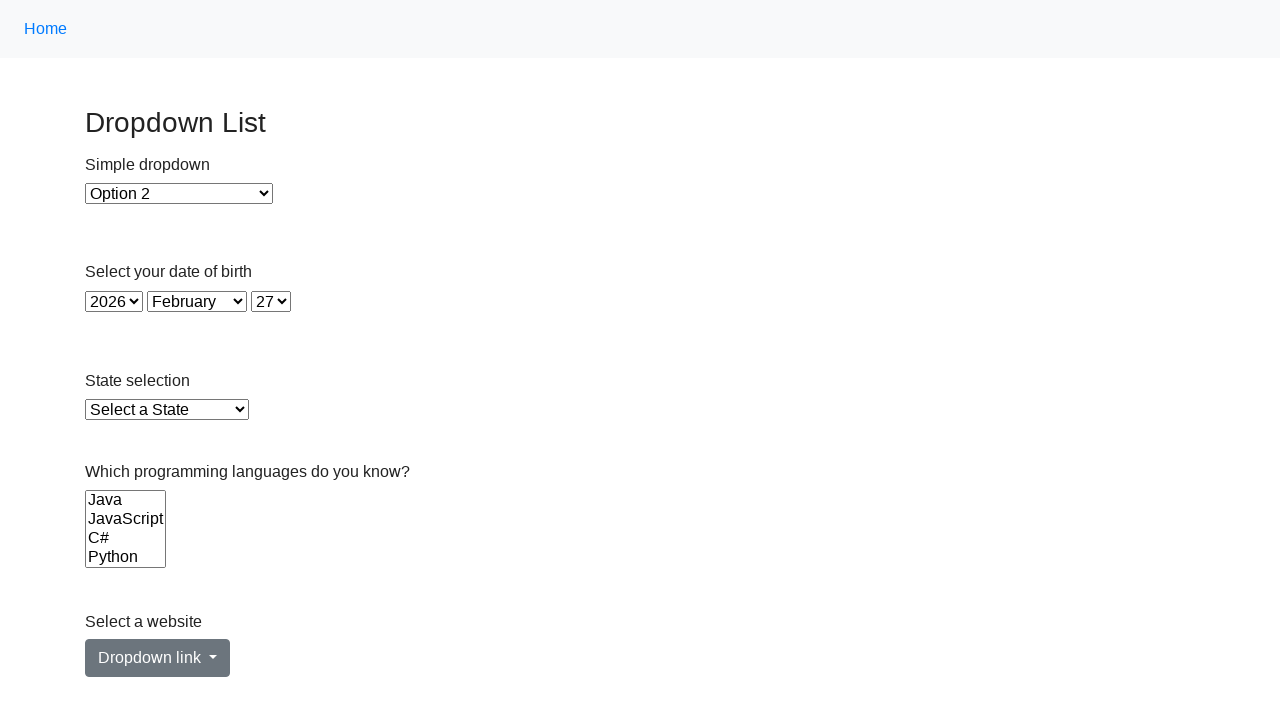

Verified that 'Option 2' is now selected in simple dropdown
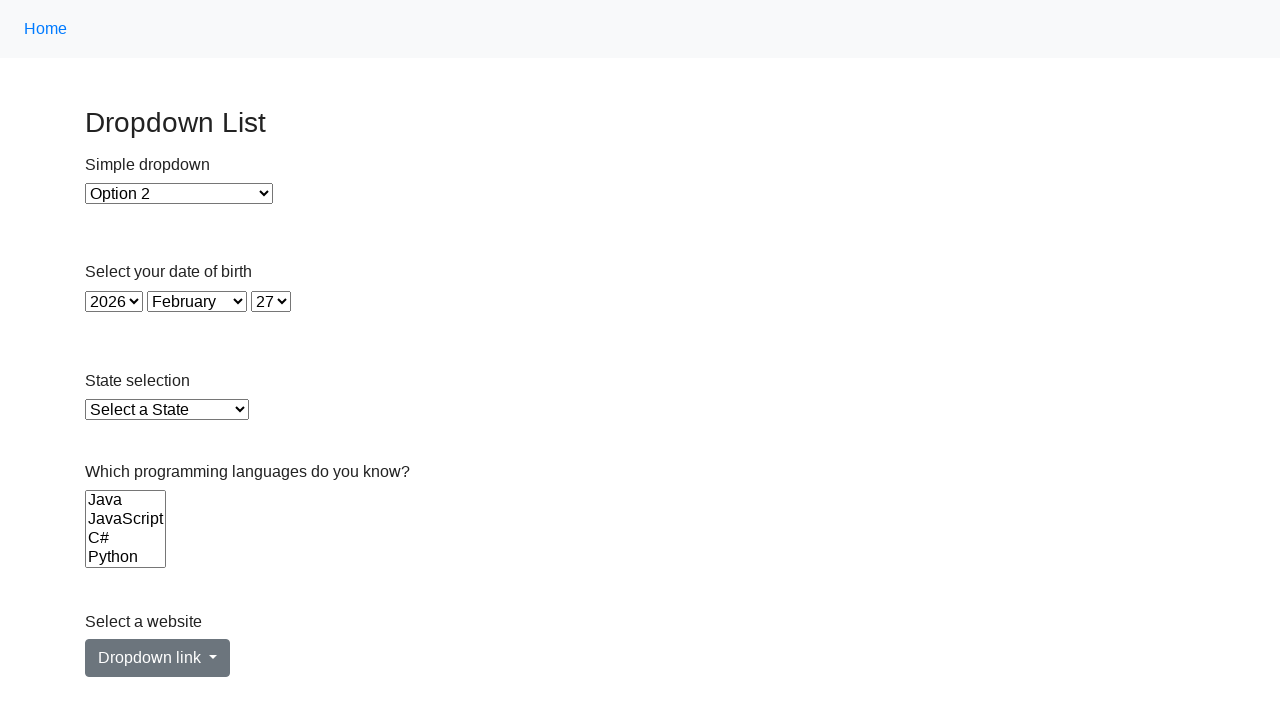

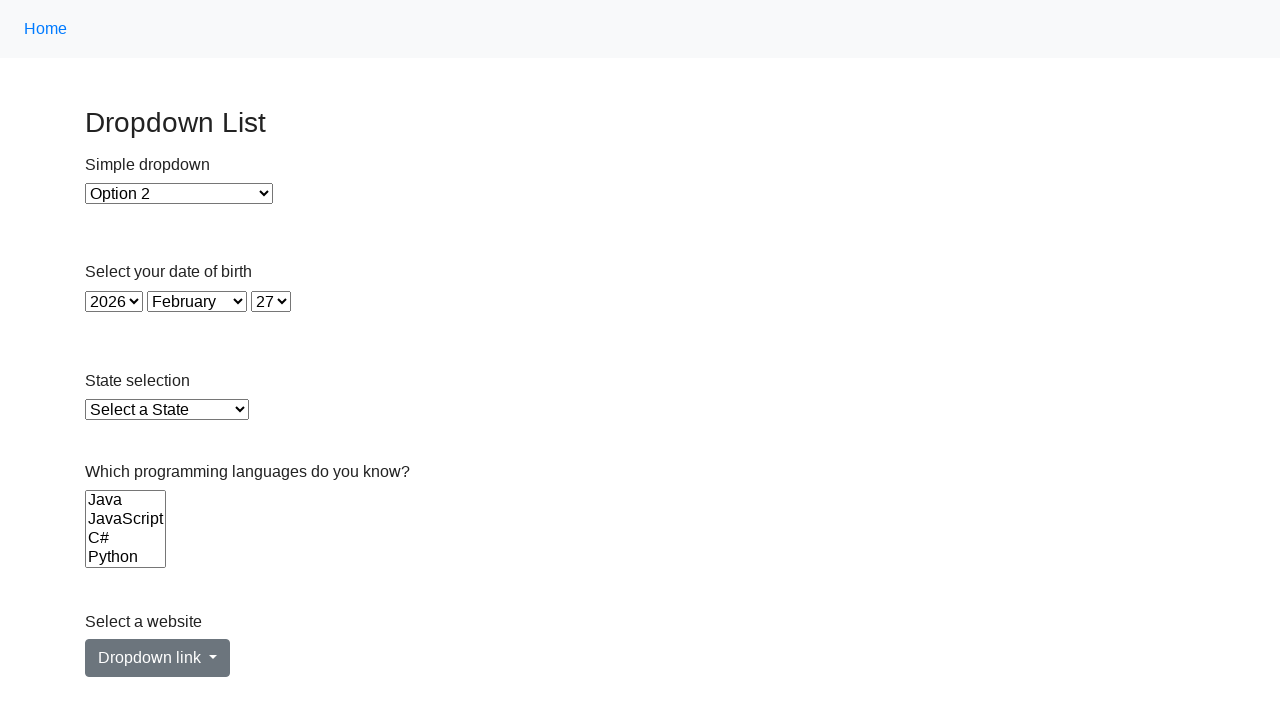